Navigates through nested dropdown menus by hovering over "Courses", then "Software Testing", and finally clicking on "Selenium Certification Training"

Starting URL: http://greenstech.in/selenium-course-content.html

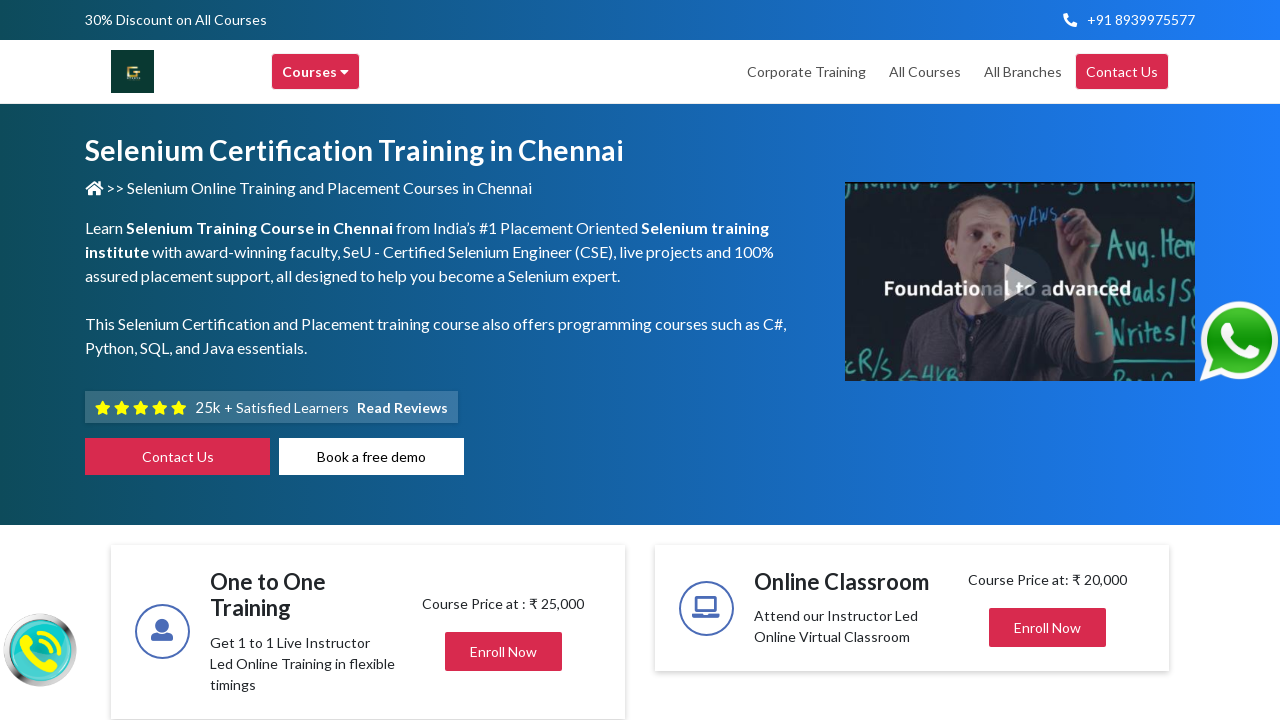

Hovered over 'Courses' menu item at (316, 72) on div[title='Courses']
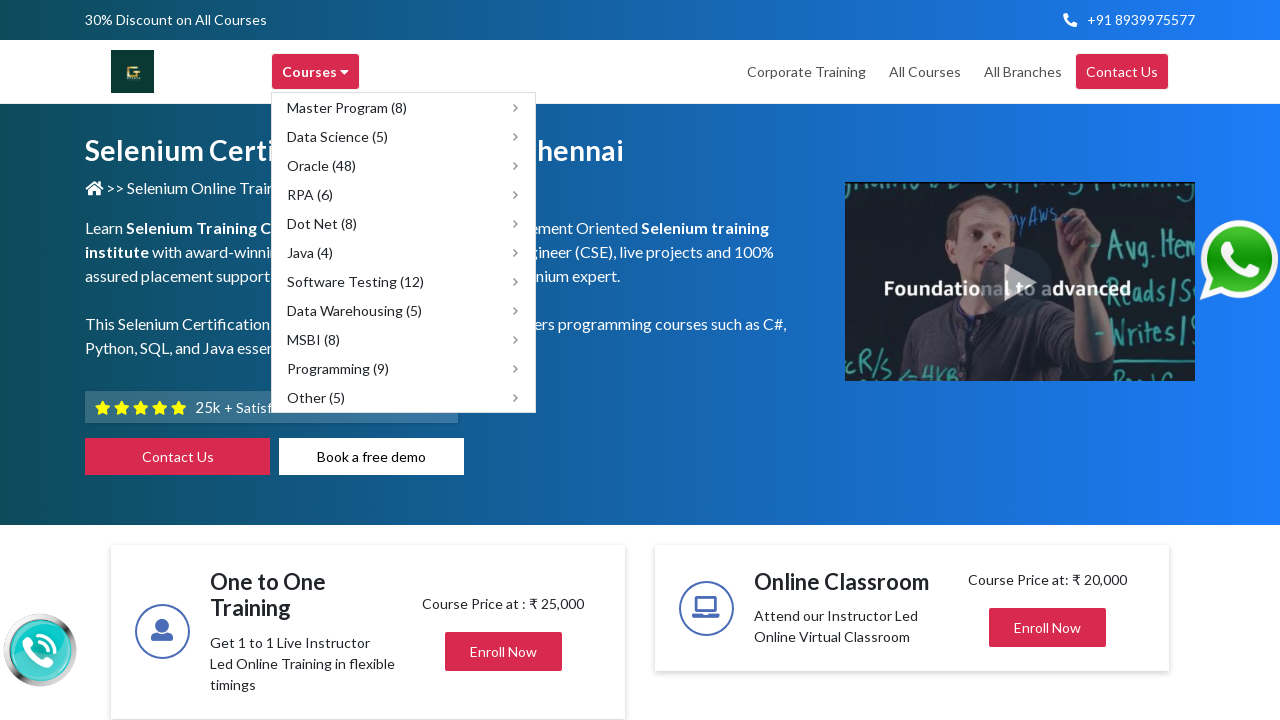

Hovered over 'Software Testing' submenu at (404, 282) on div[title='Software Testing']
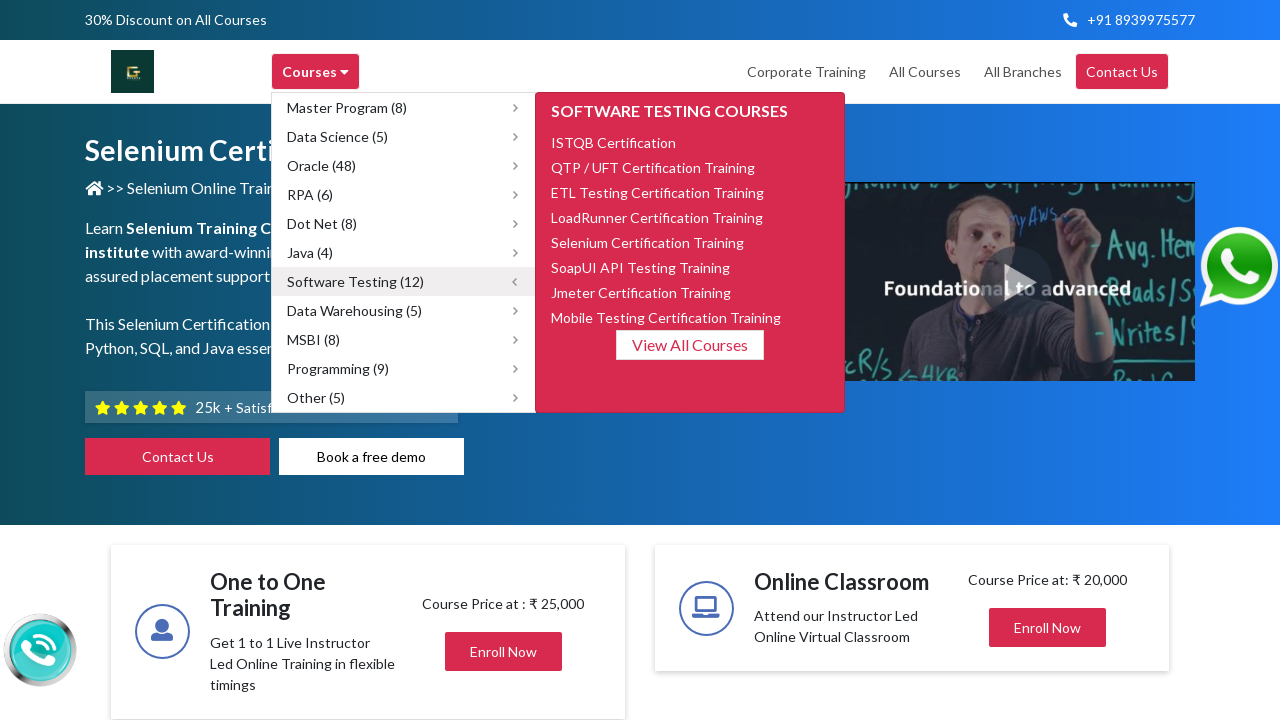

Clicked on 'Selenium Certification Training' link at (648, 242) on span:text('Selenium Certification Training')
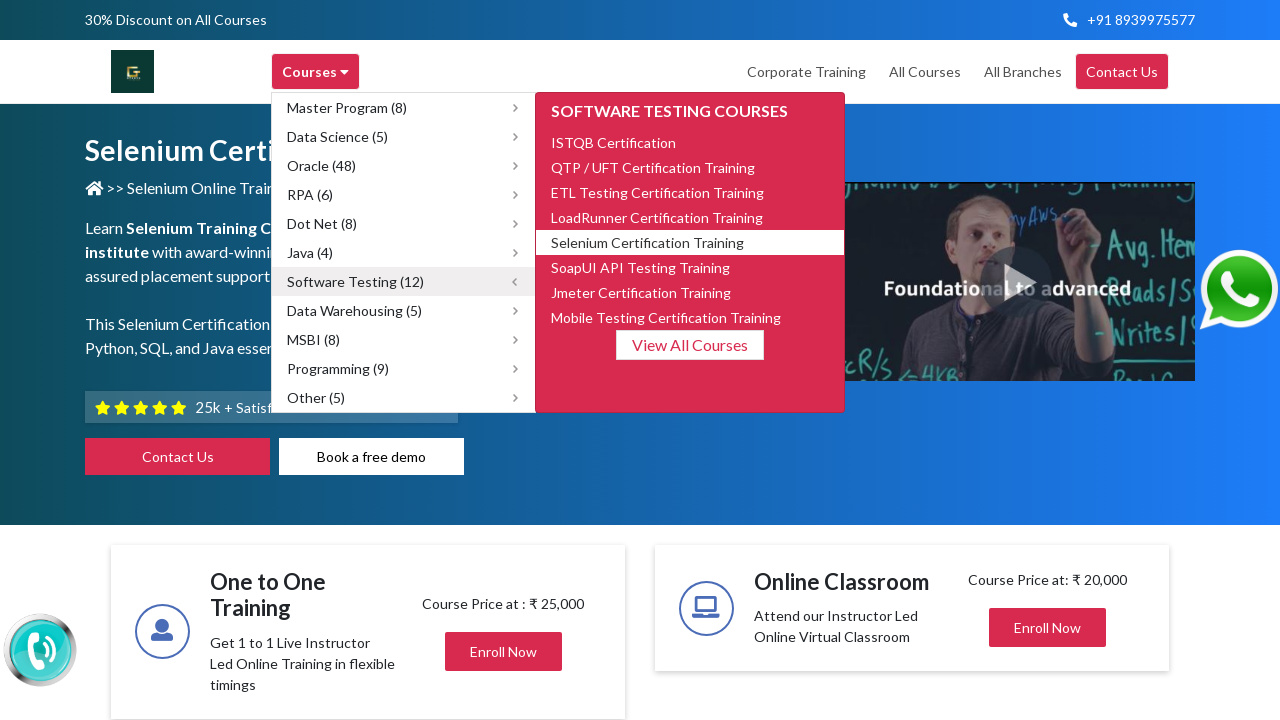

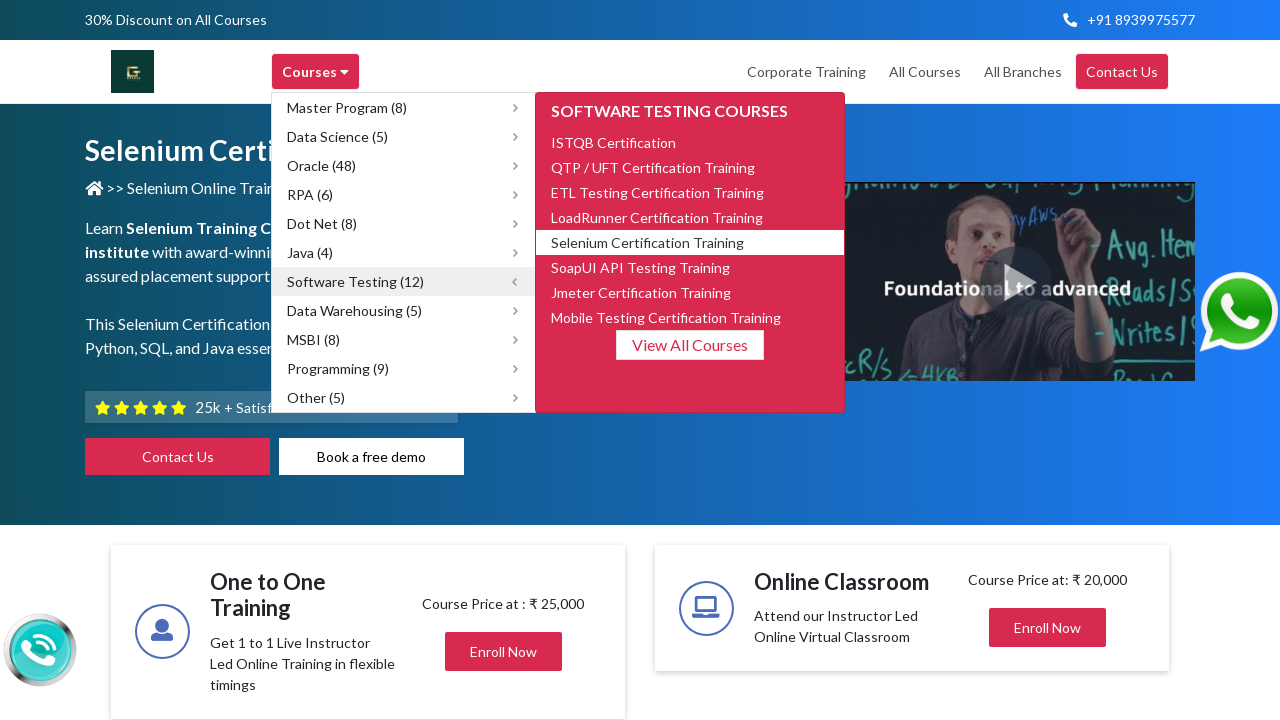